Navigates to wisequarter.com and verifies the page loads by checking the URL and title are accessible

Starting URL: https://www.wisequarter.com

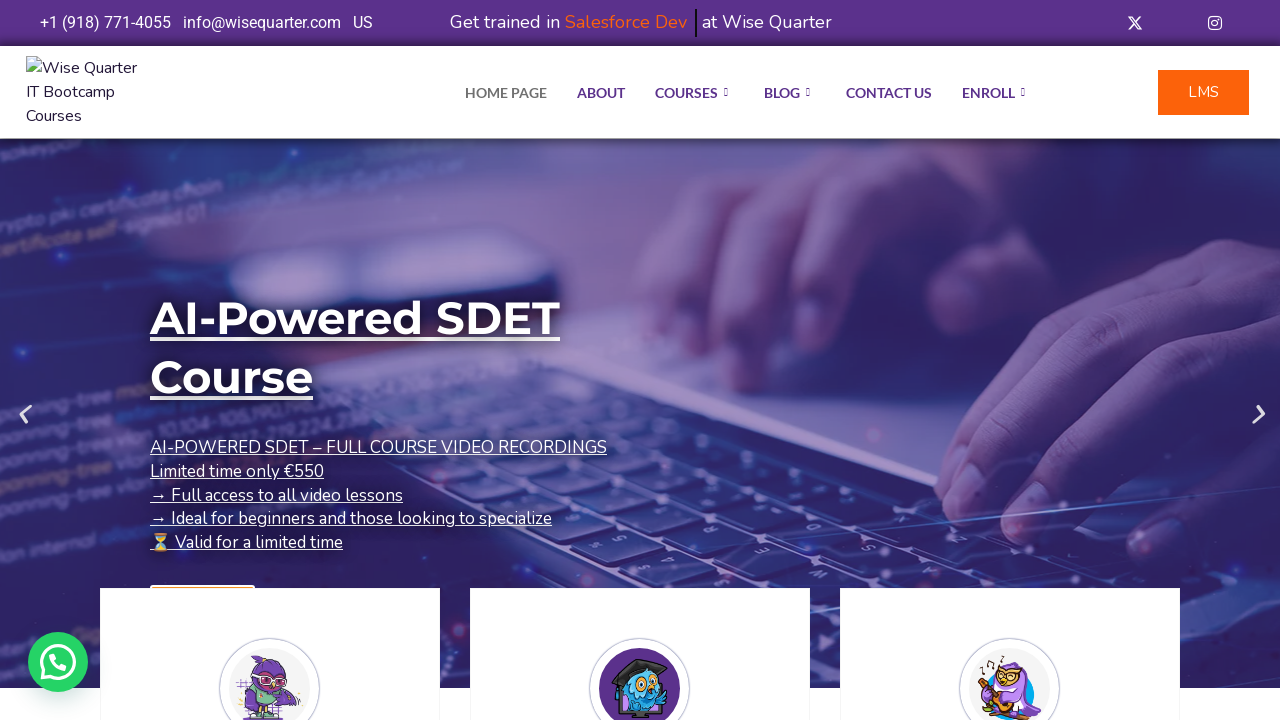

Waited for page to reach domcontentloaded state
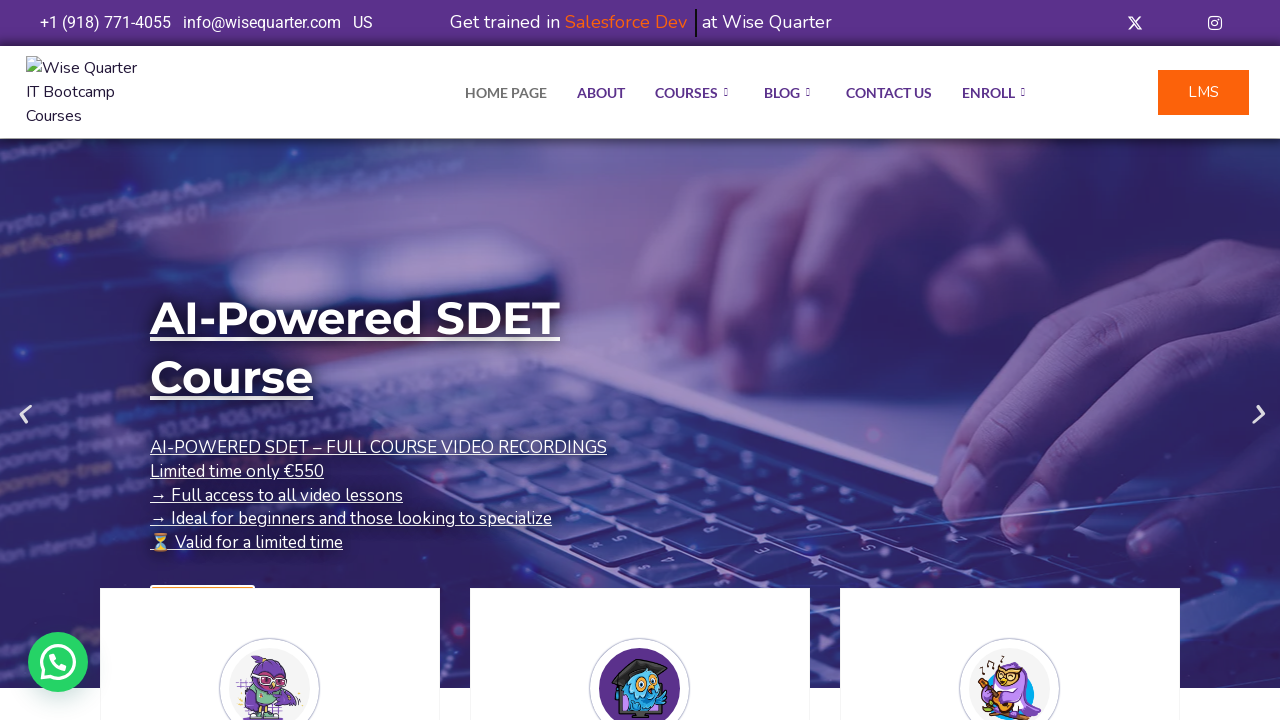

Verified page title exists and is not None
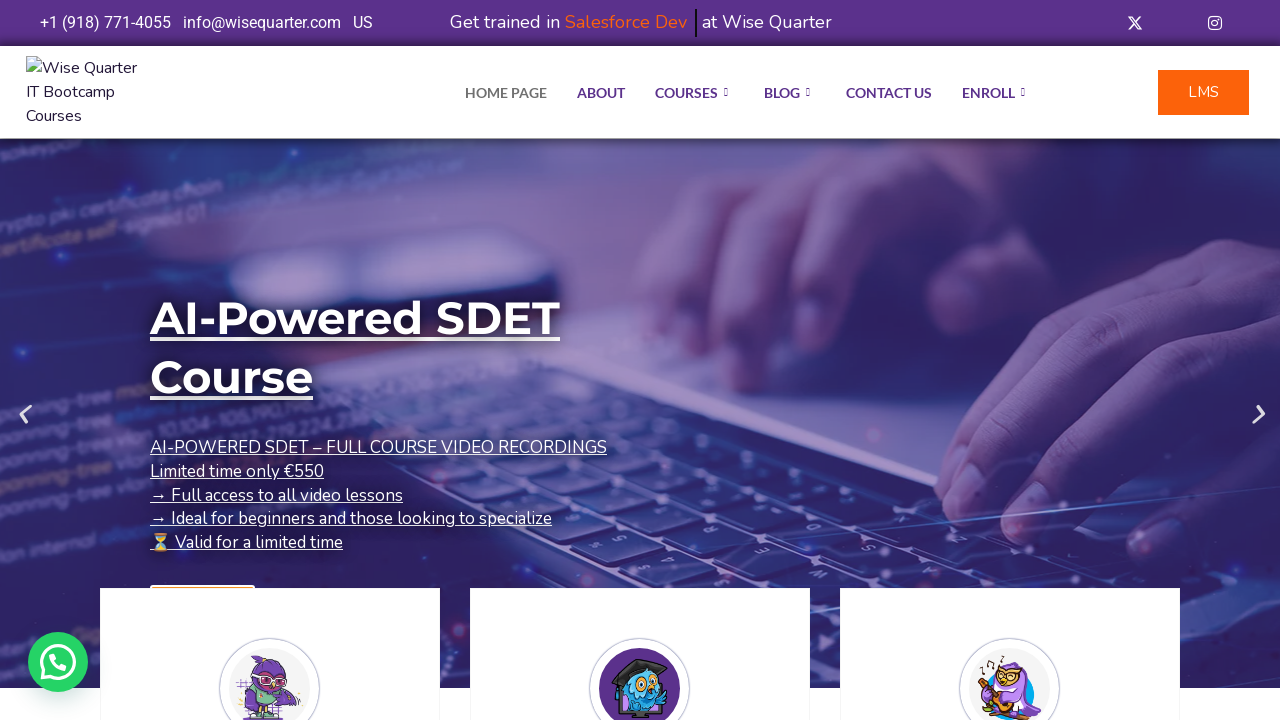

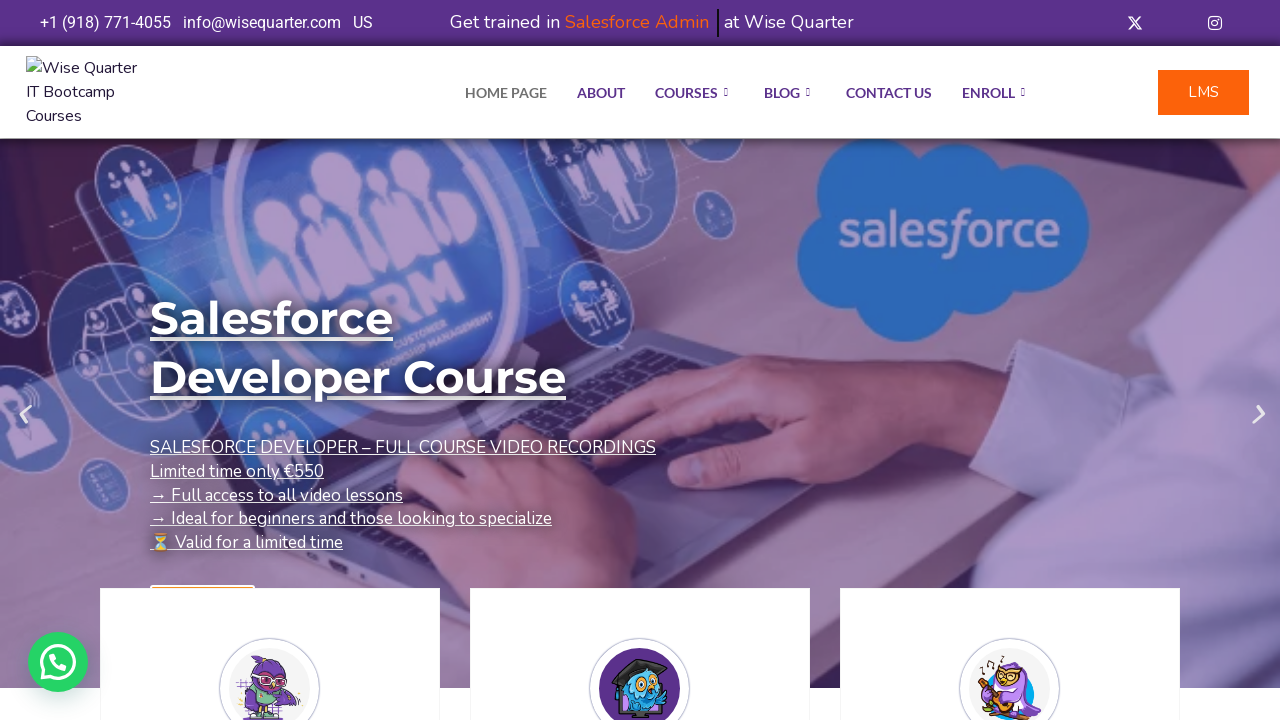